Tests the search functionality on Python.org by entering a search query and submitting the form

Starting URL: https://www.python.org

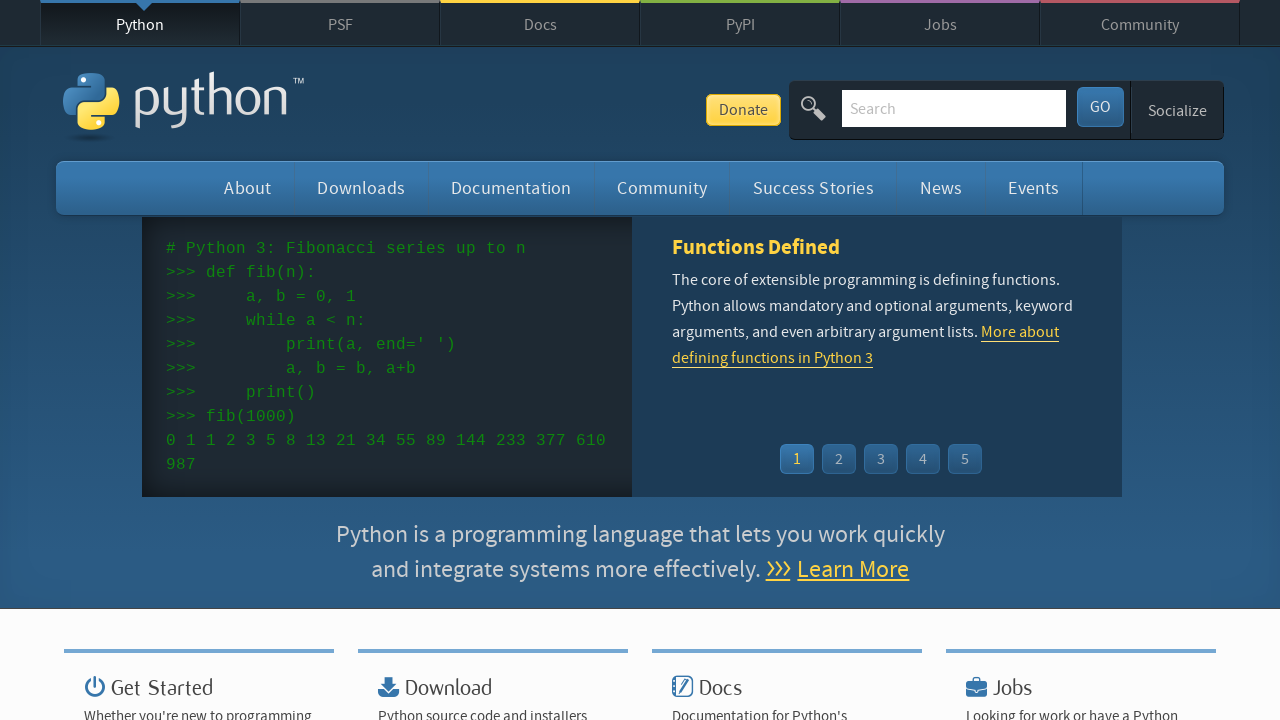

Filled search bar with 'getting started with python' on input[name='q']
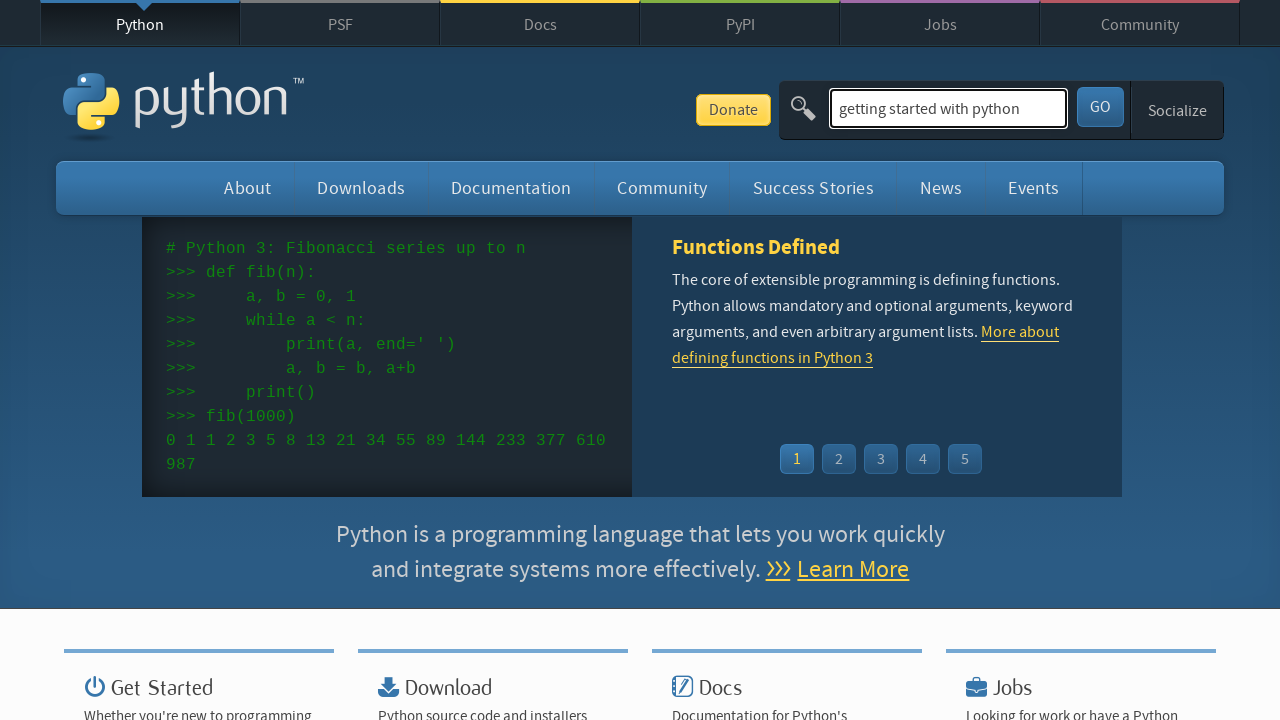

Pressed Enter to submit search form on input[name='q']
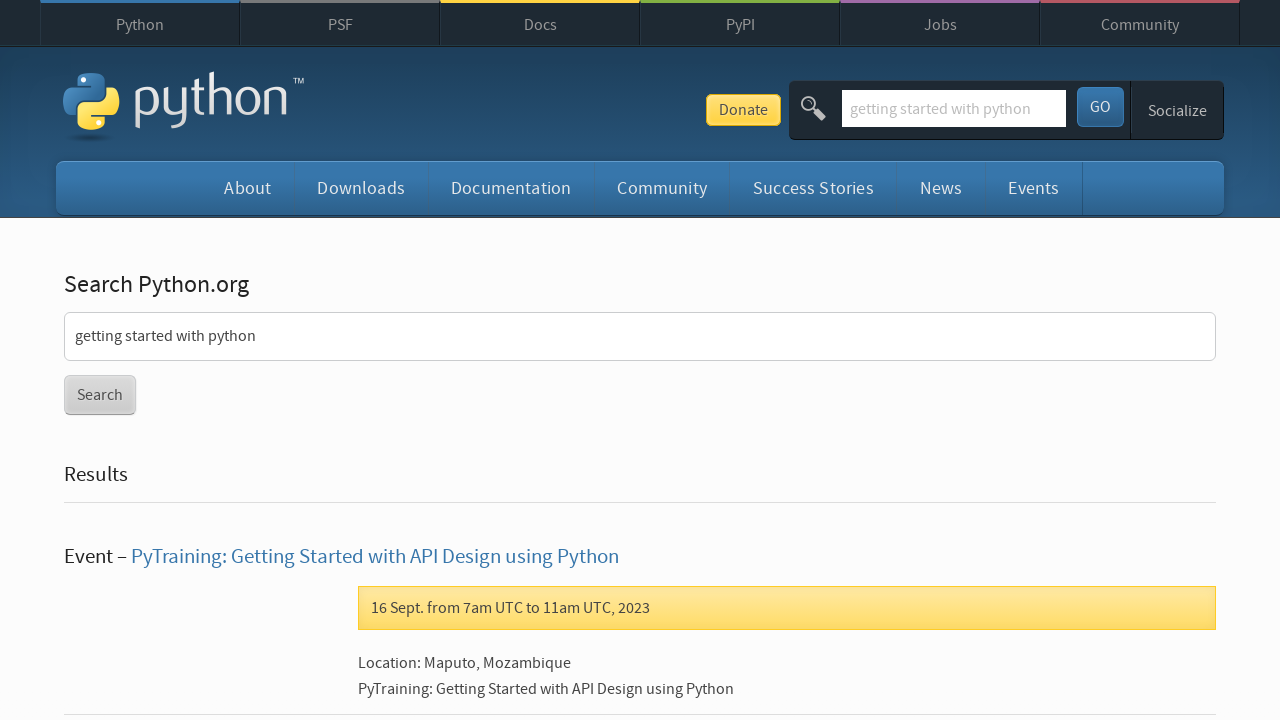

Waited for search results page to fully load
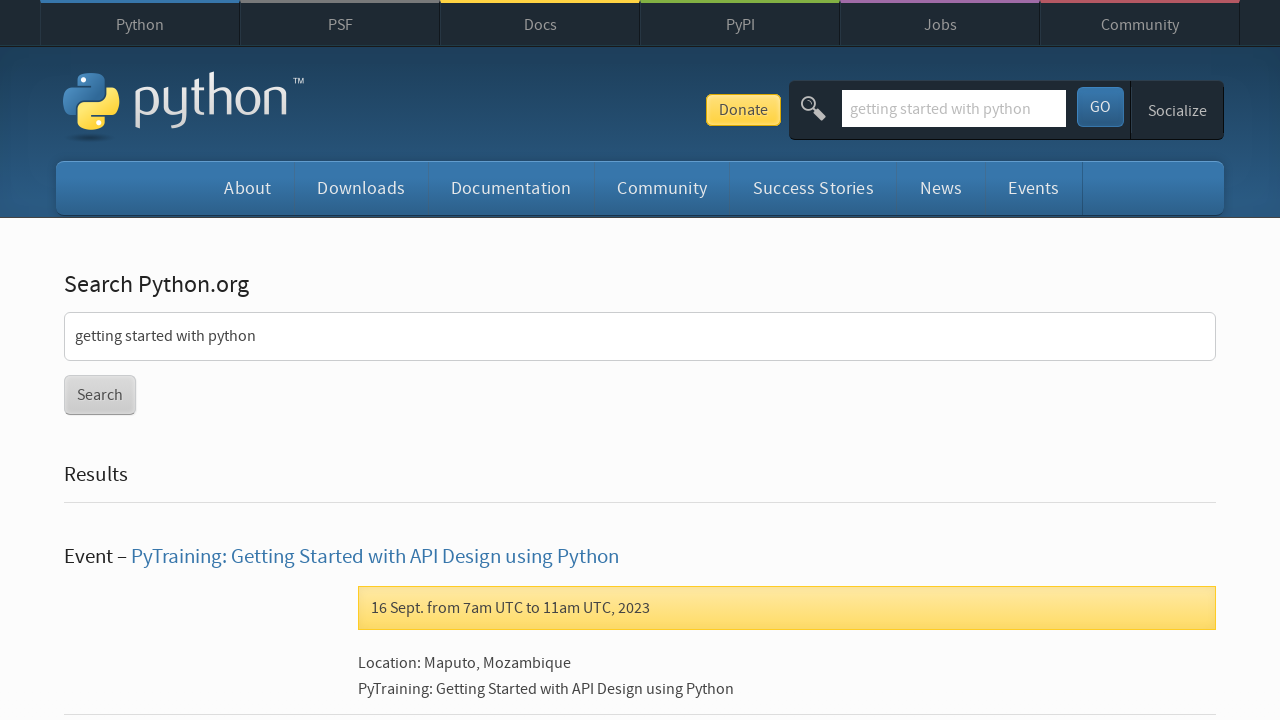

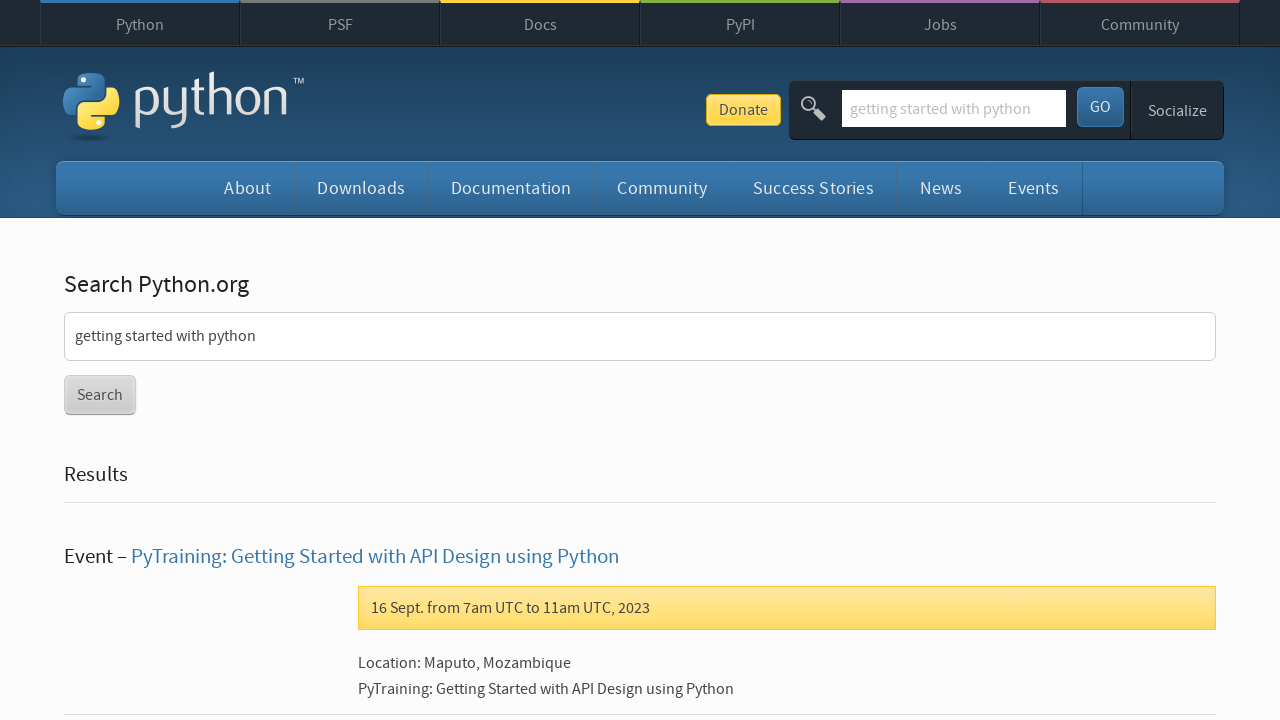